Tests form interaction on DemoQA text box page by filling in the username field

Starting URL: https://demoqa.com/text-box

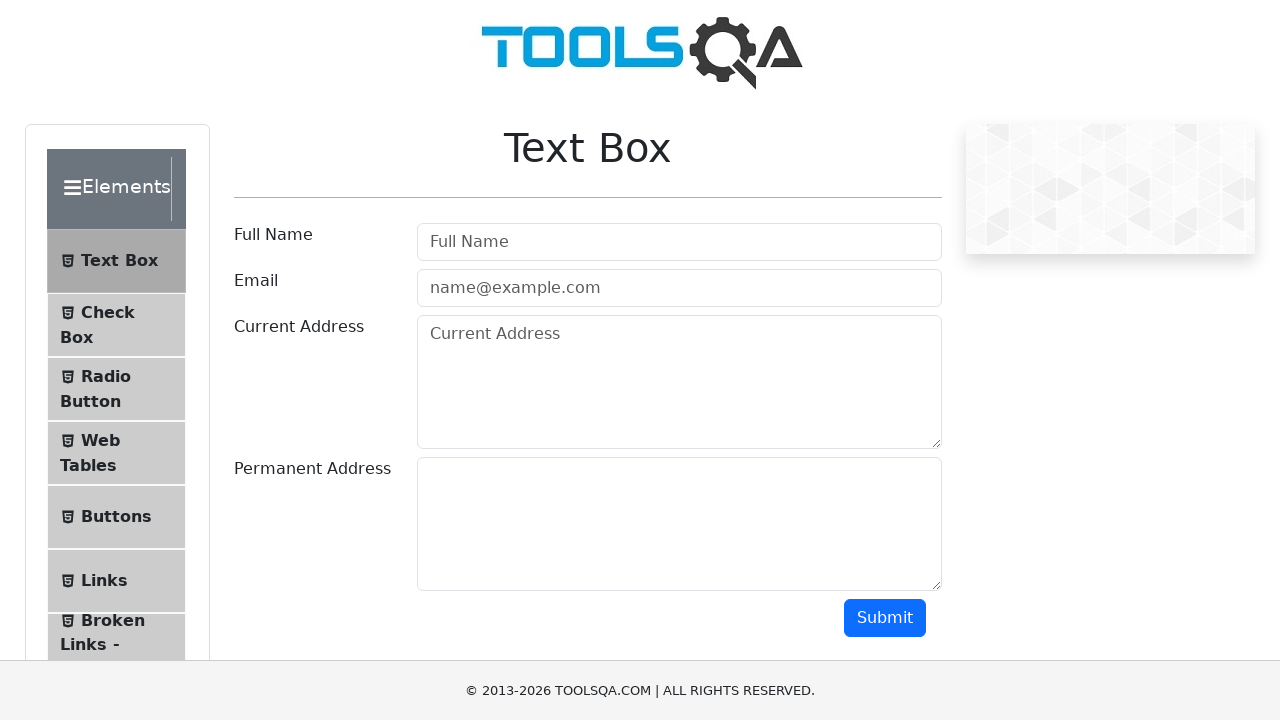

Filled username field with 'Rafet' on #userName
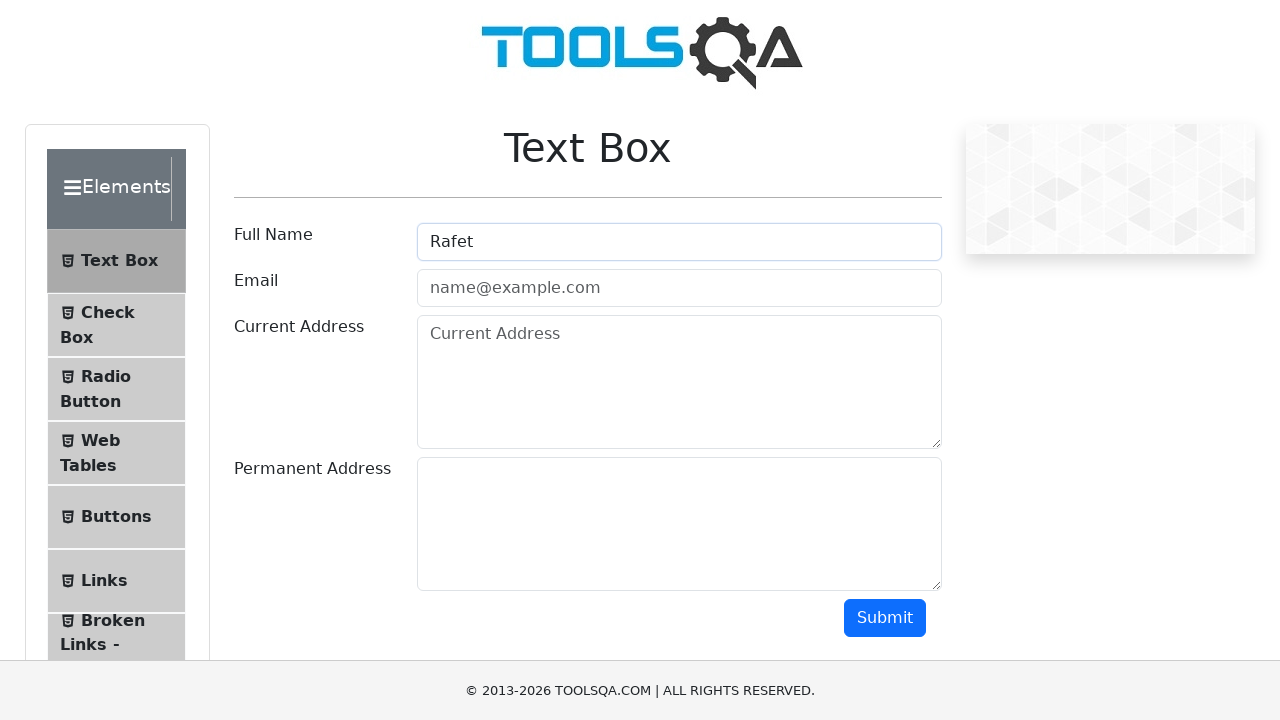

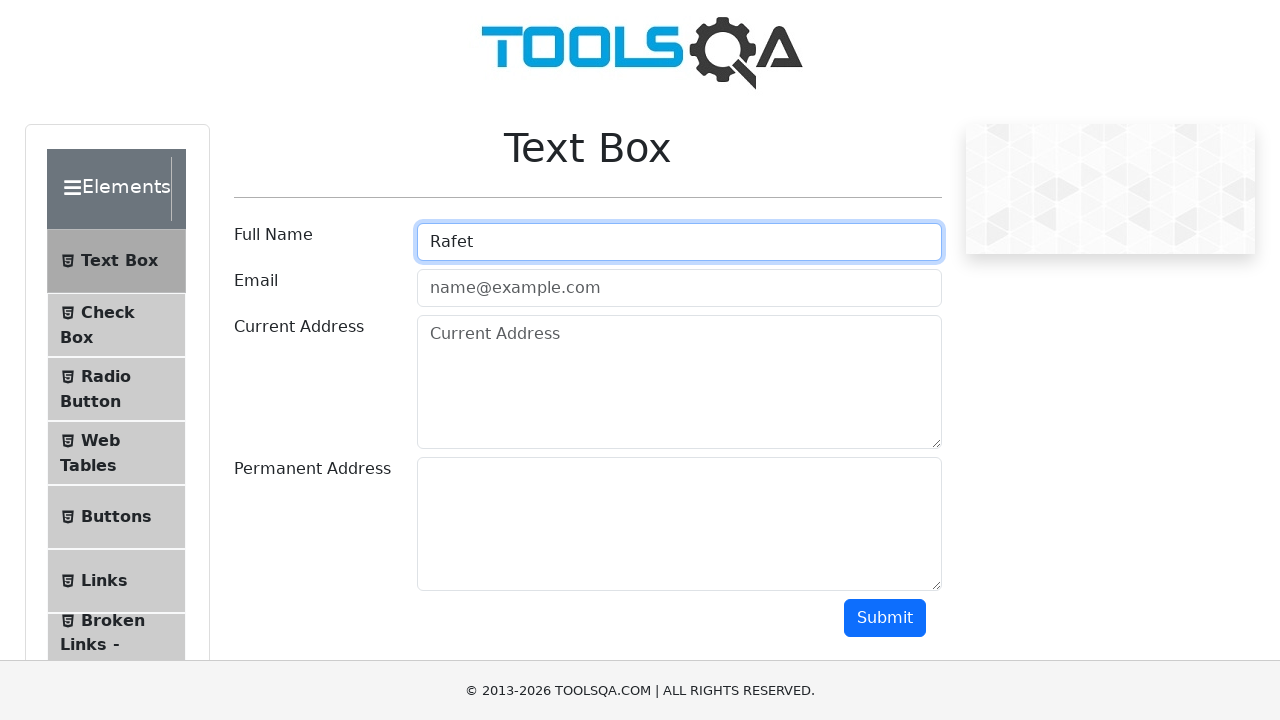